Tests jQuery UI droppable functionality by dragging an element onto a drop zone

Starting URL: http://jqueryui.com/droppable/

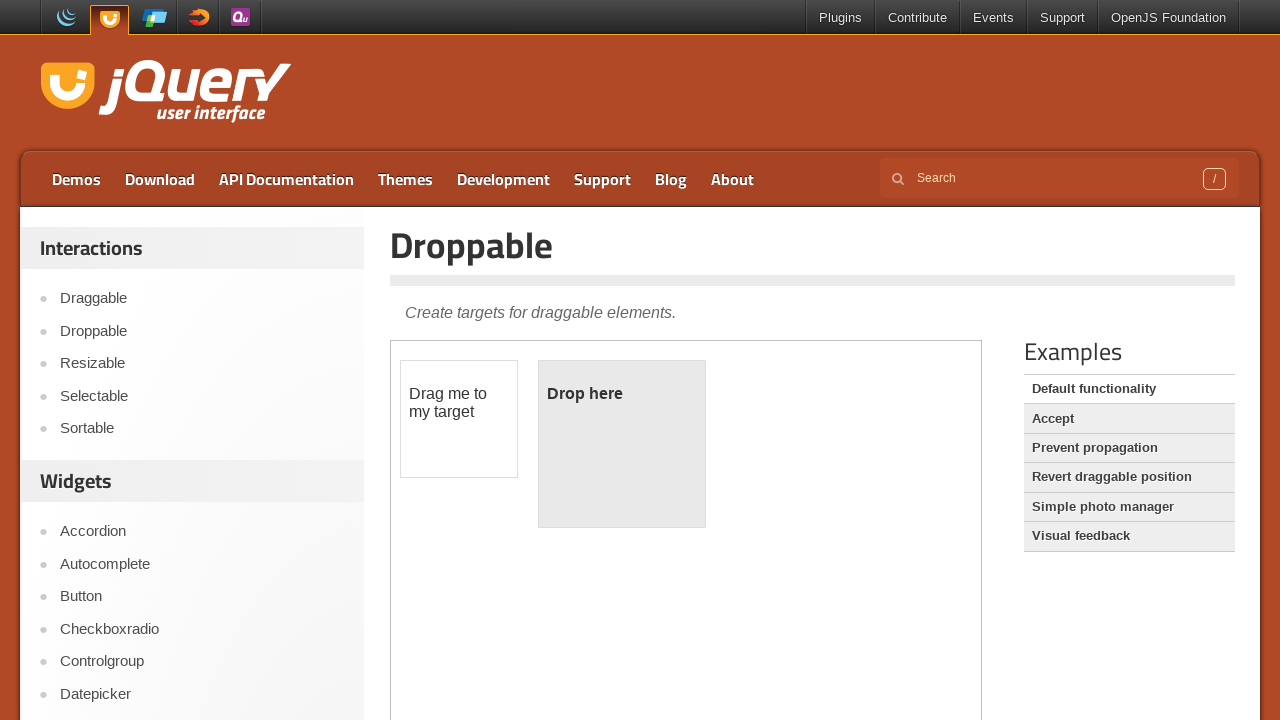

Located iframe containing the droppable demo
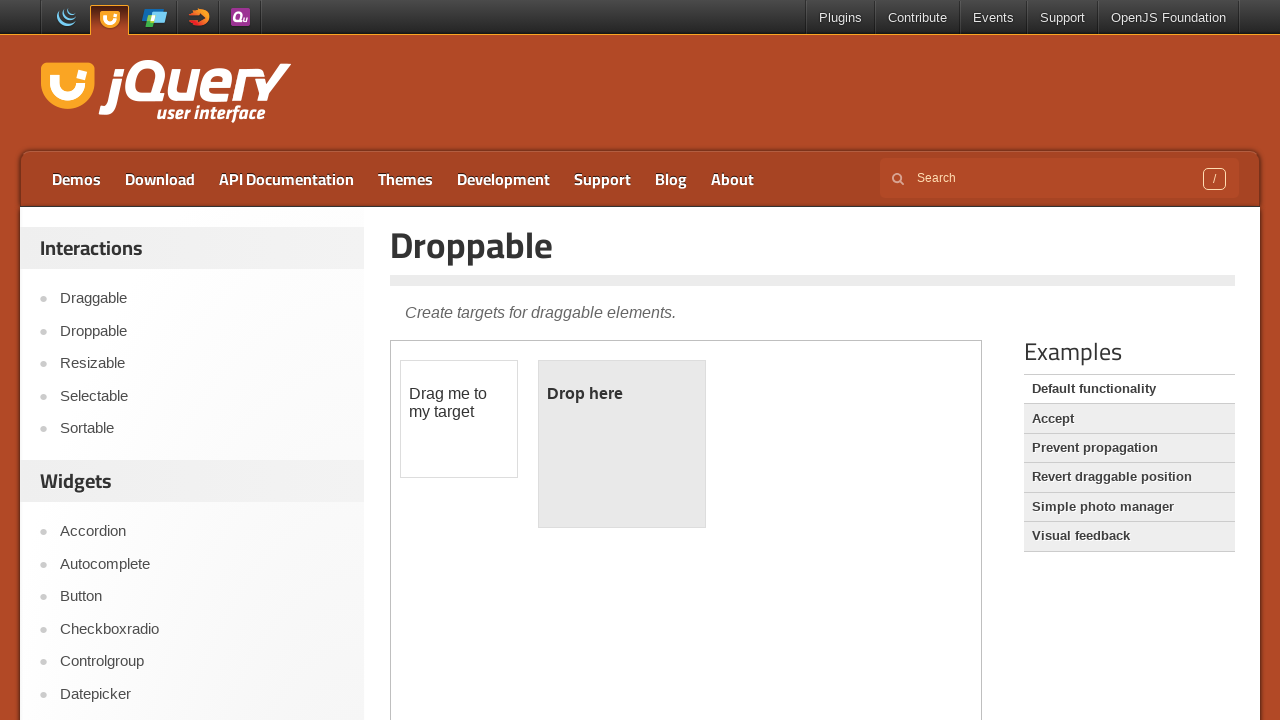

Located draggable element
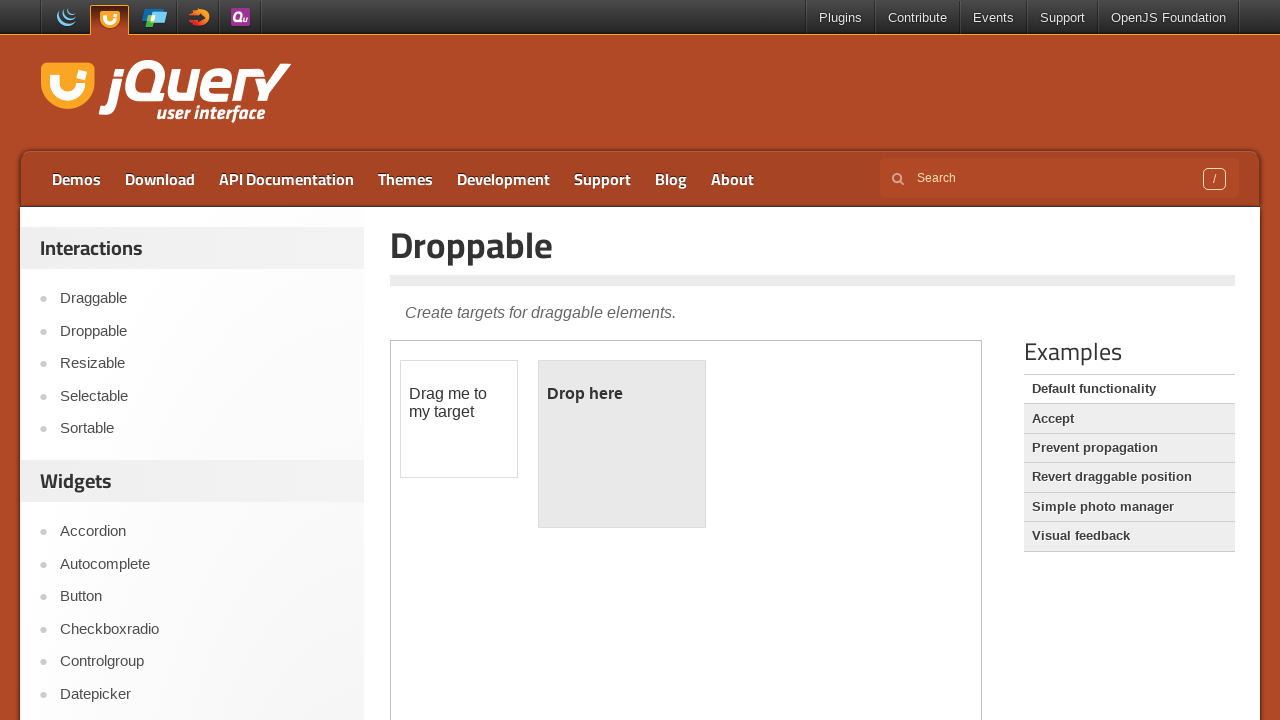

Located droppable element
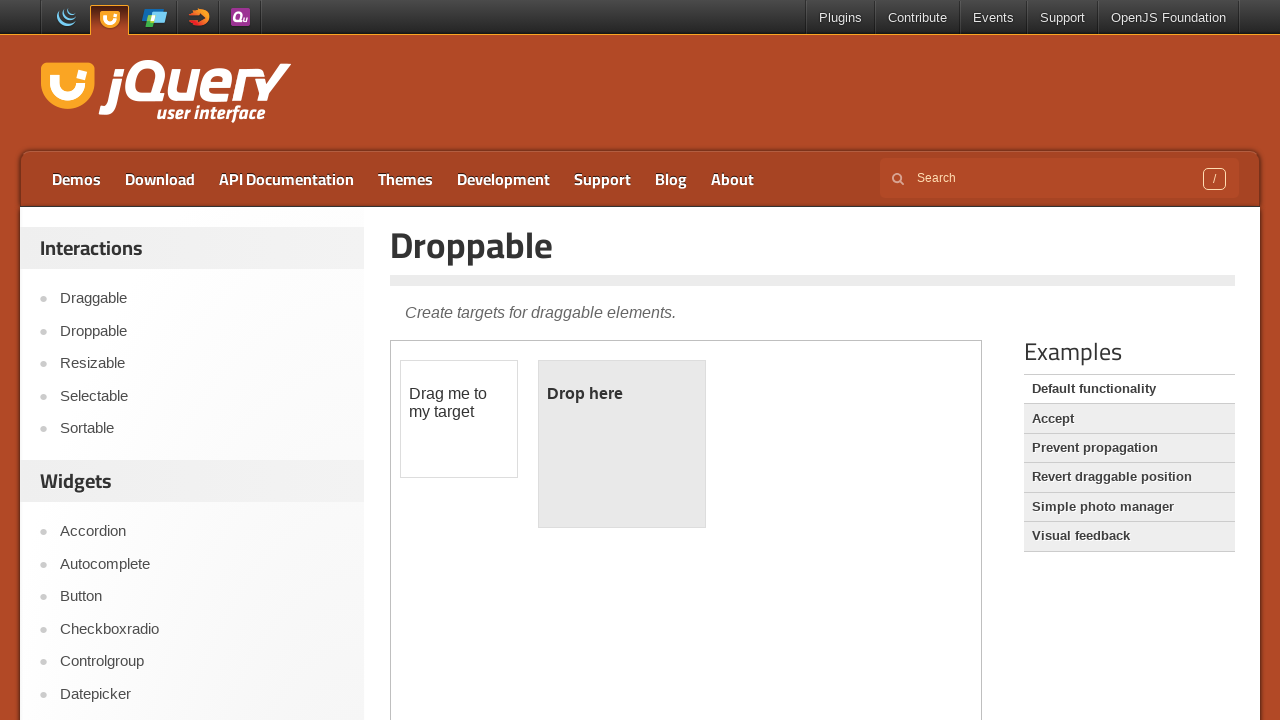

Dragged draggable element onto droppable drop zone at (622, 444)
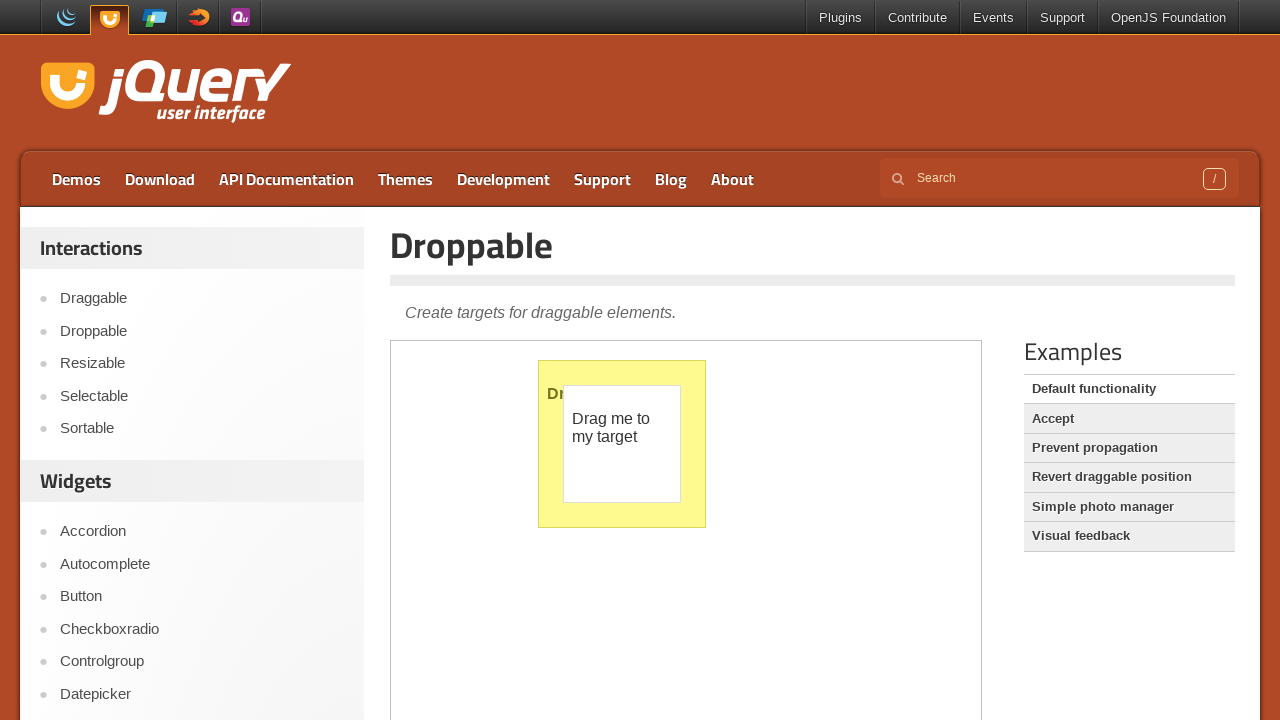

Drop zone highlighted with ui-state-highlight class, confirming successful drop
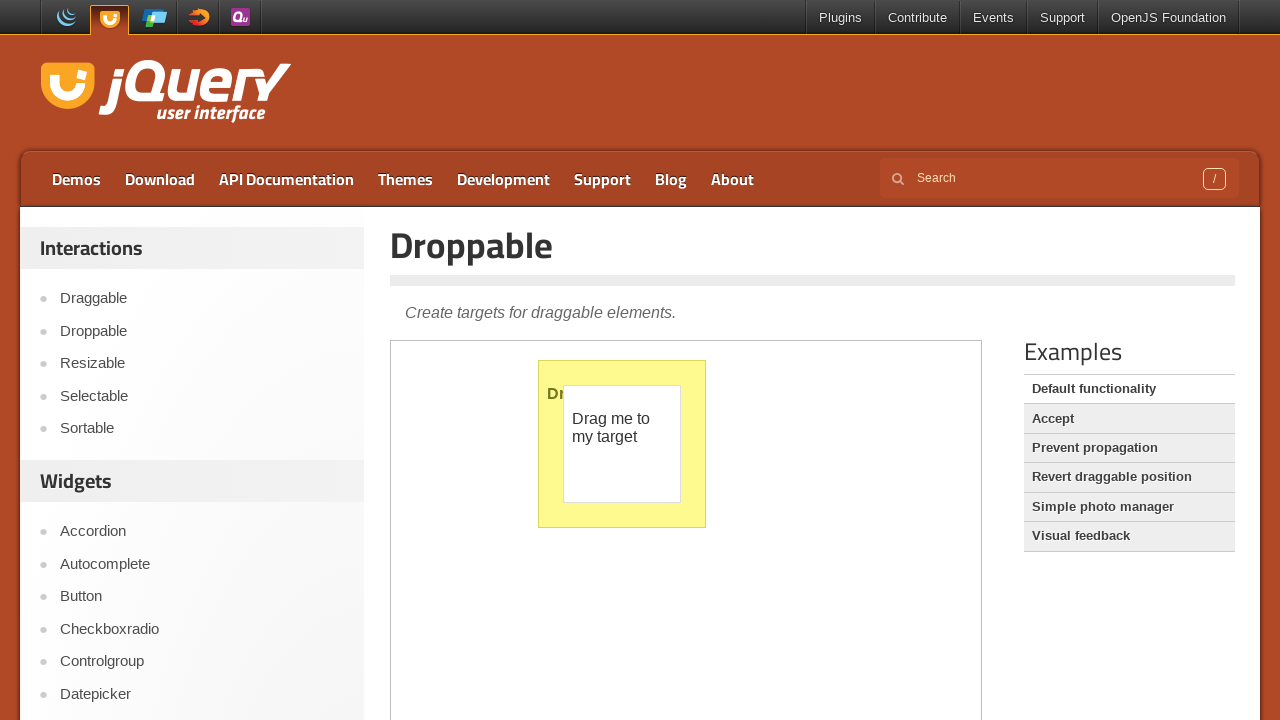

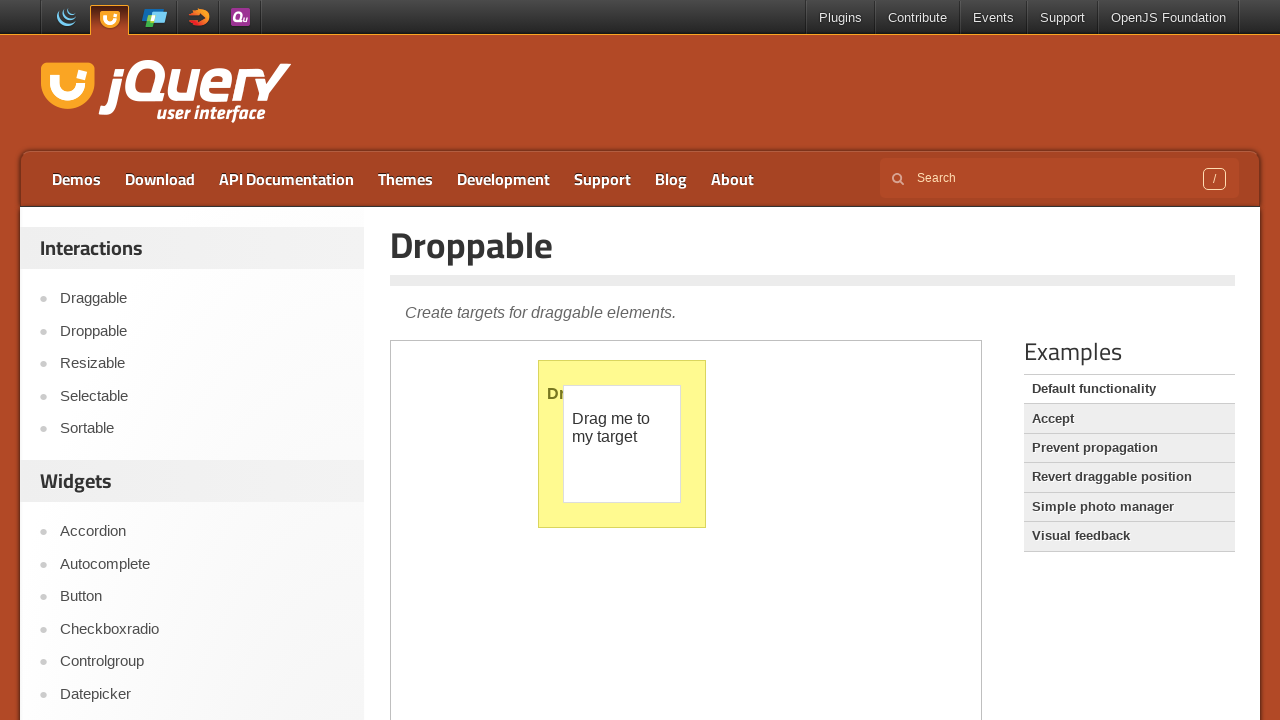